Tests navigation to Sauce Labs website and The Useless Web, verifying page titles load correctly on both public websites.

Starting URL: https://www.saucelabs.com

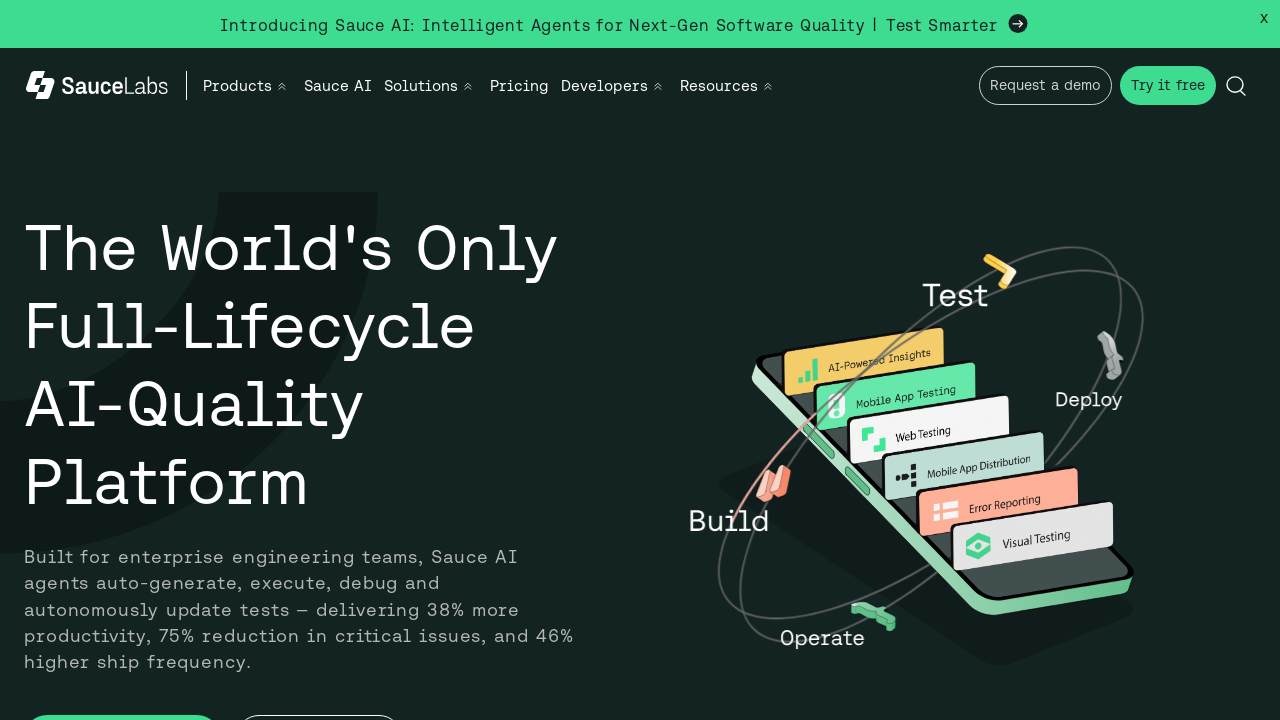

Waited for Sauce Labs page to load (domcontentloaded)
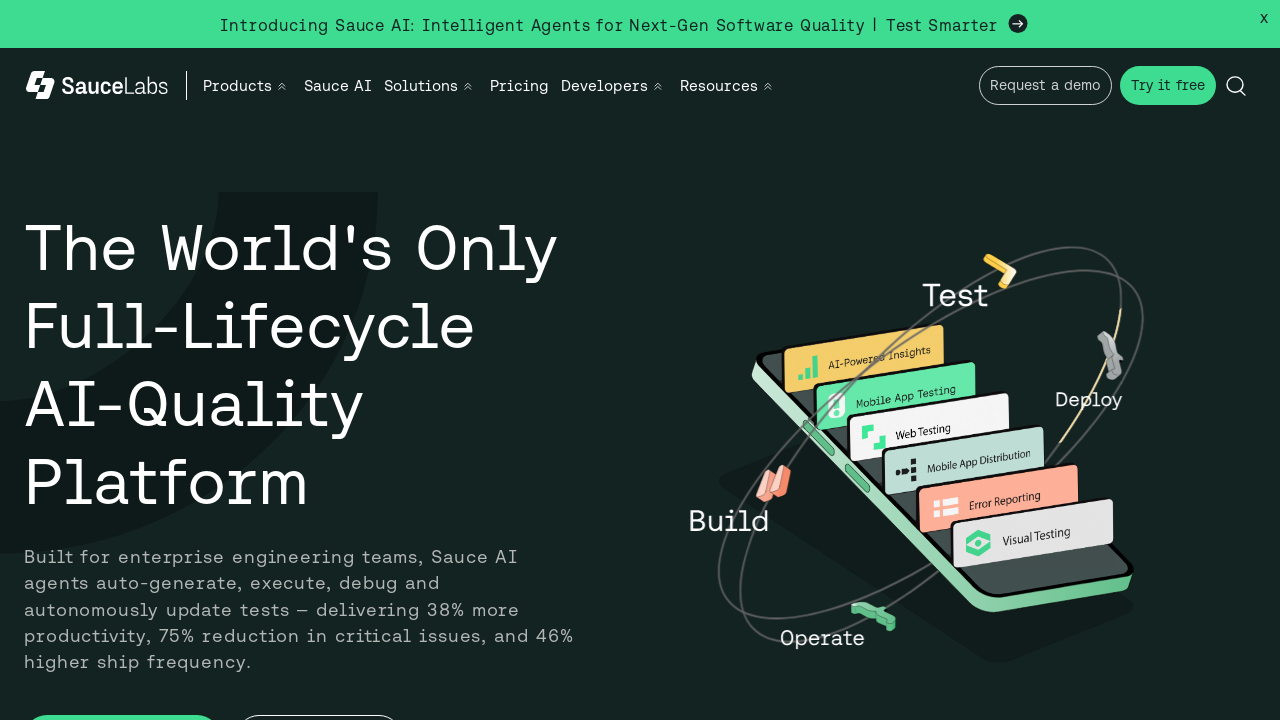

Verified 'Sauce Labs' is present in page title
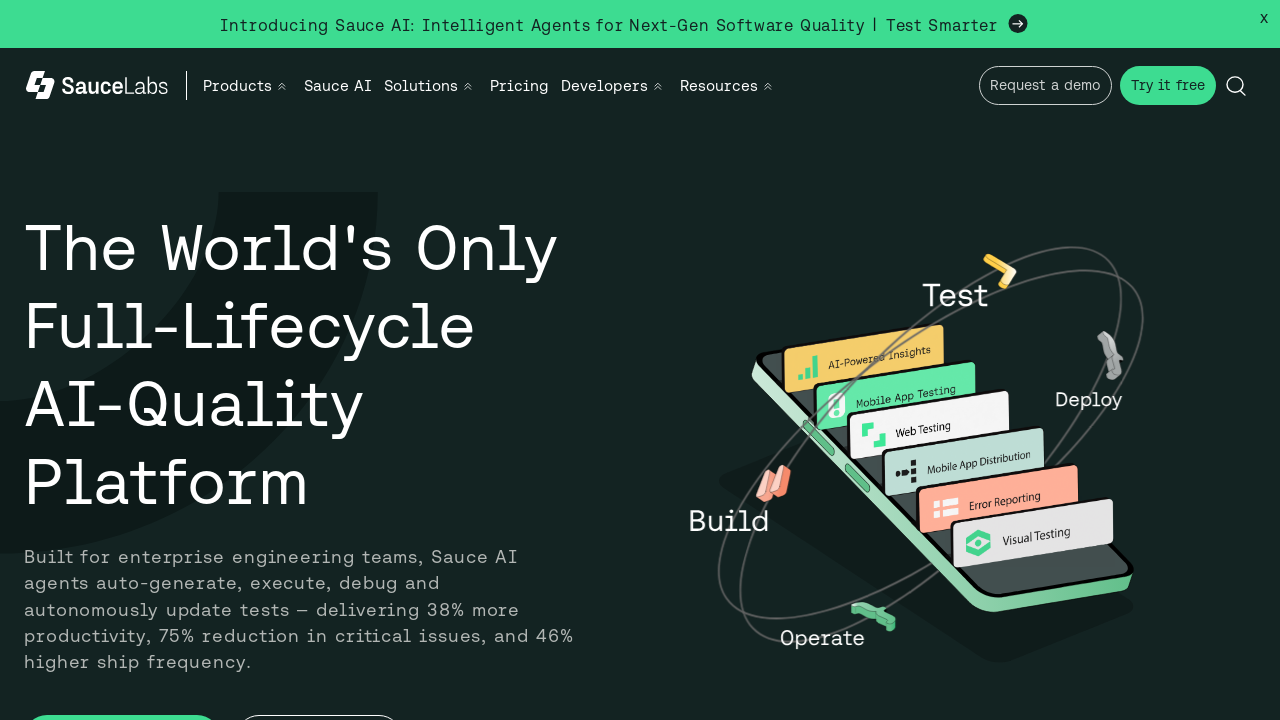

Navigated to The Useless Web website
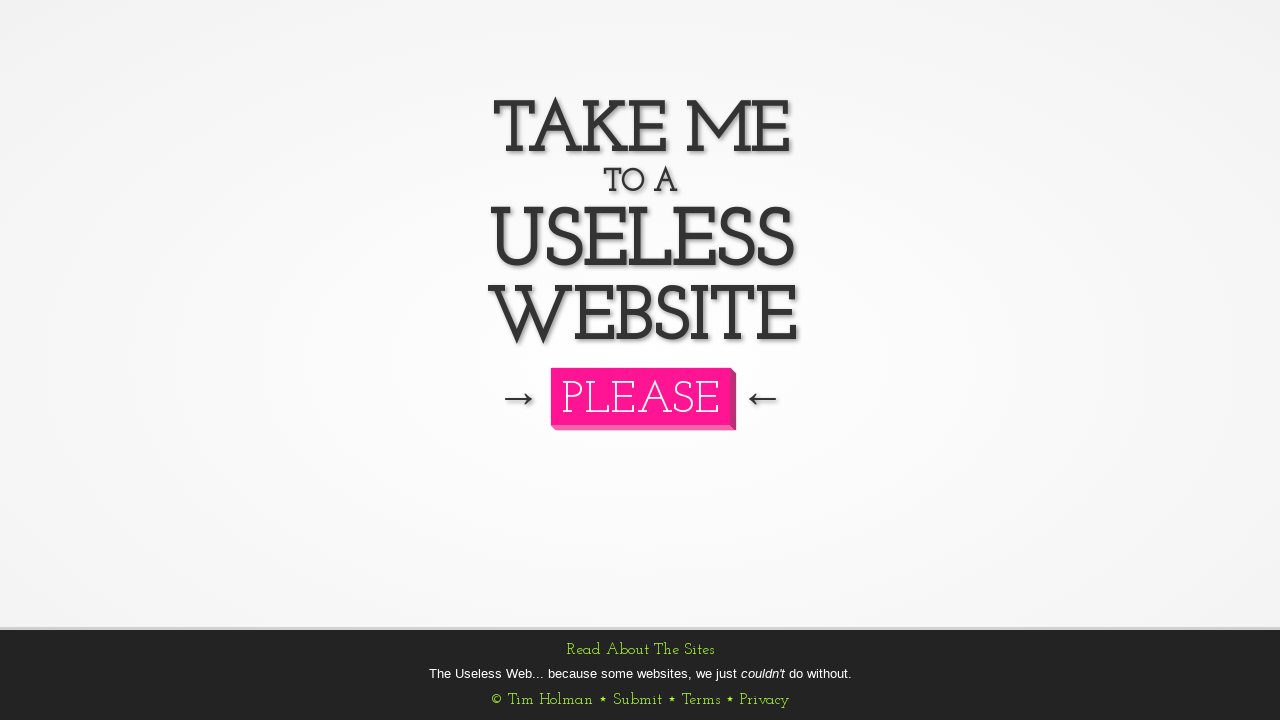

Waited for The Useless Web page to load (domcontentloaded)
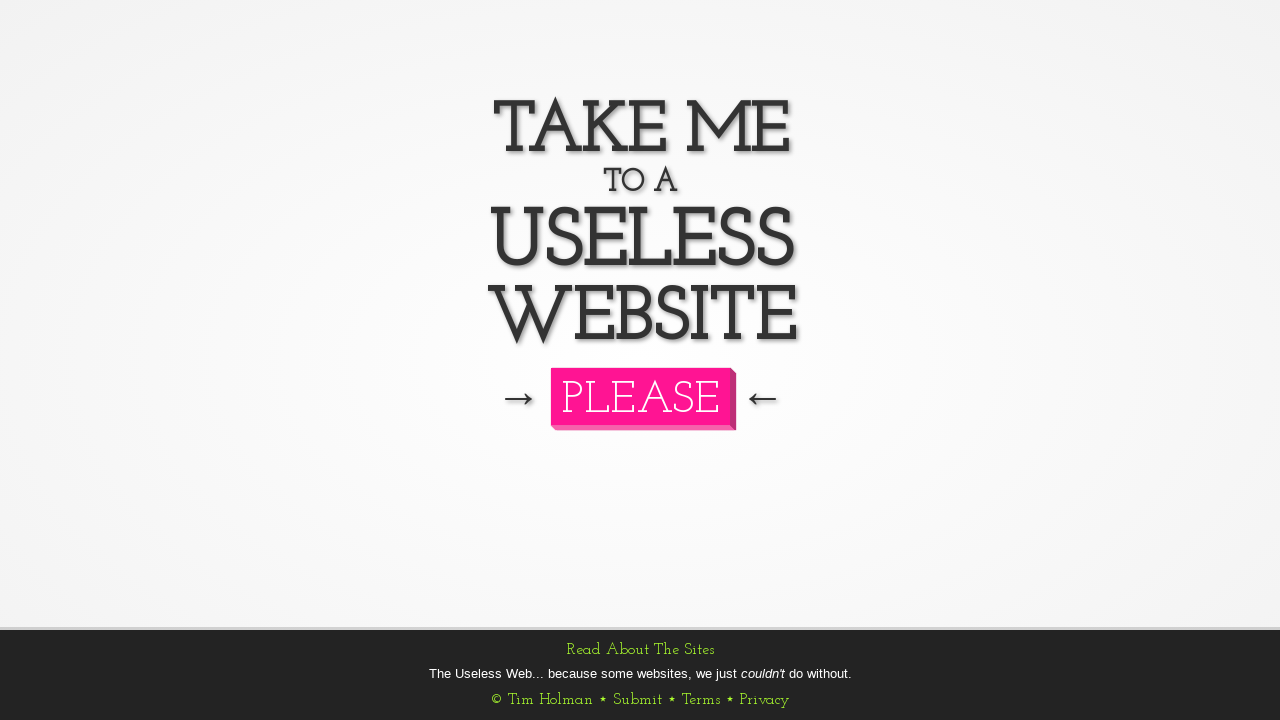

Verified 'The Useless Web' is present in page title
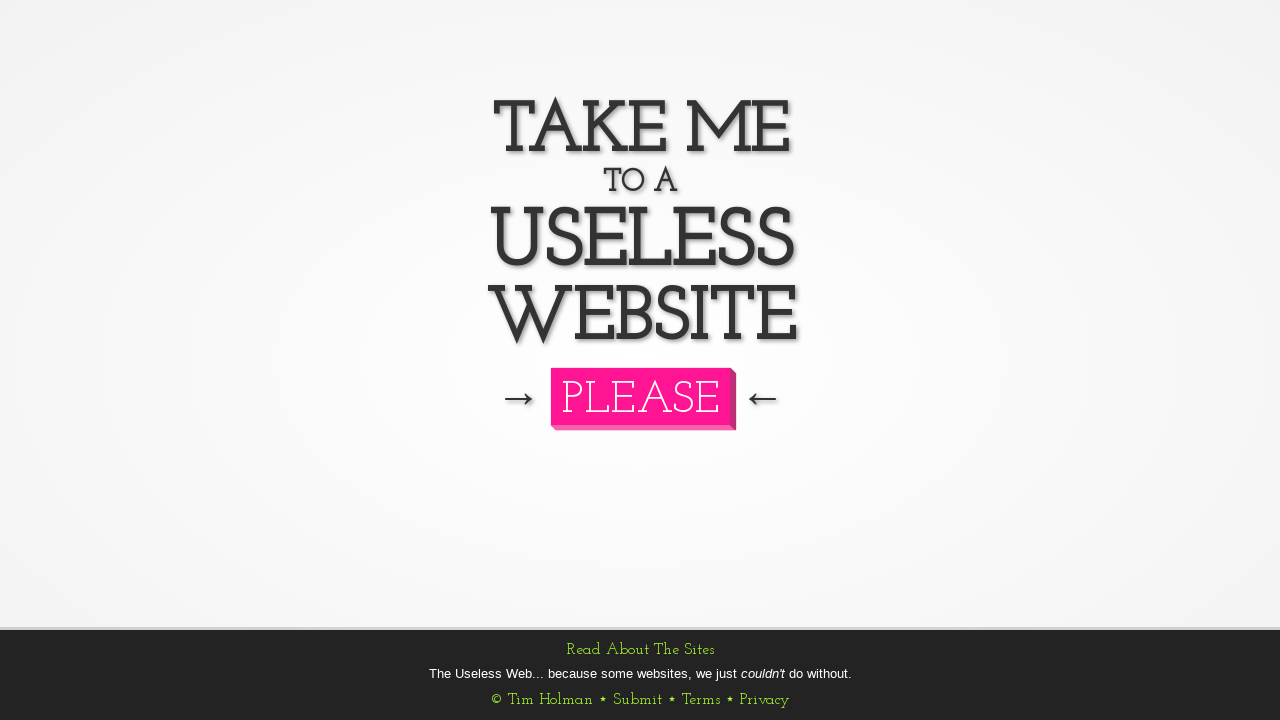

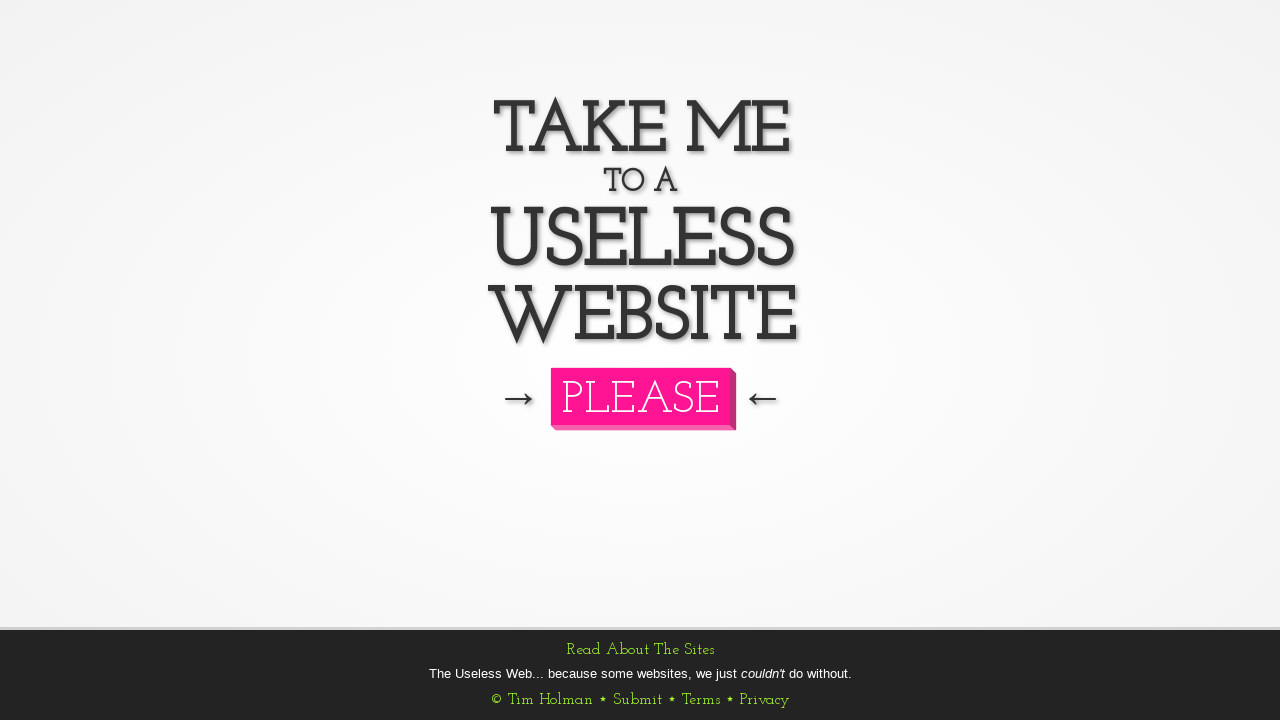